Tests the TodoMVC application by adding two todo items and verifying that the todo count displays correctly after each addition.

Starting URL: https://demo.playwright.dev/todomvc

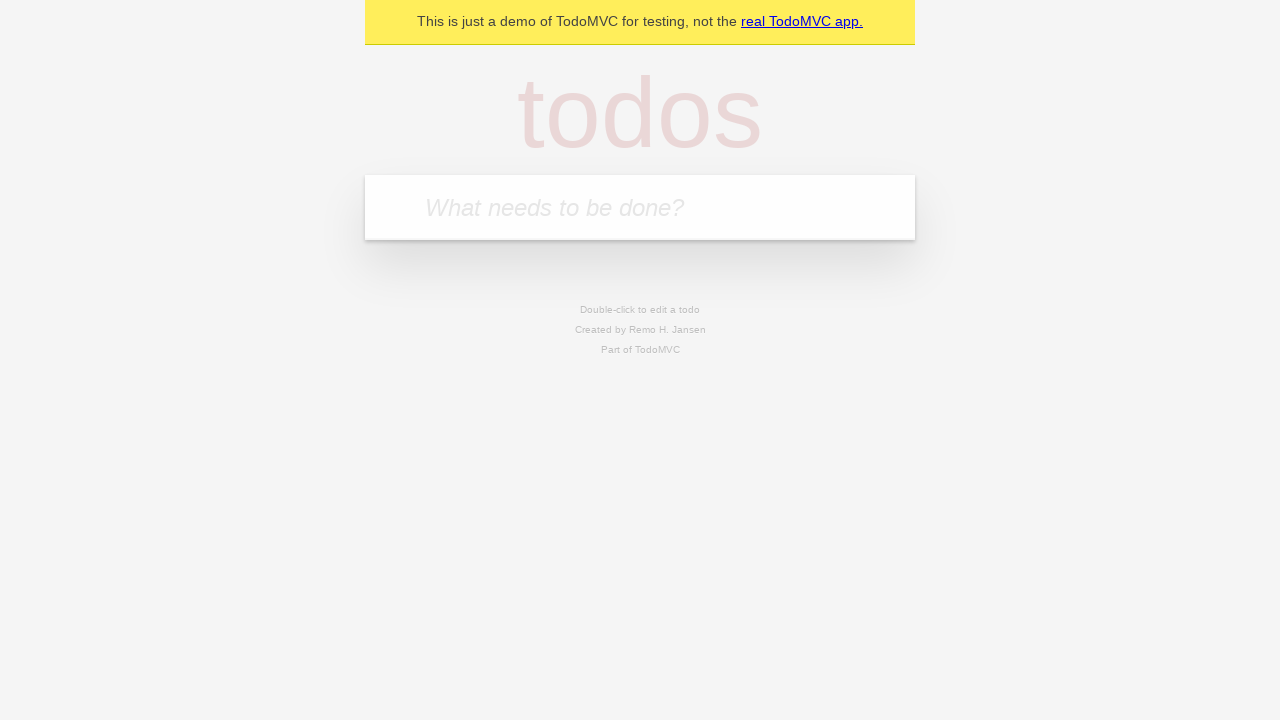

Filled new todo input with 'Buy groceries' on .new-todo
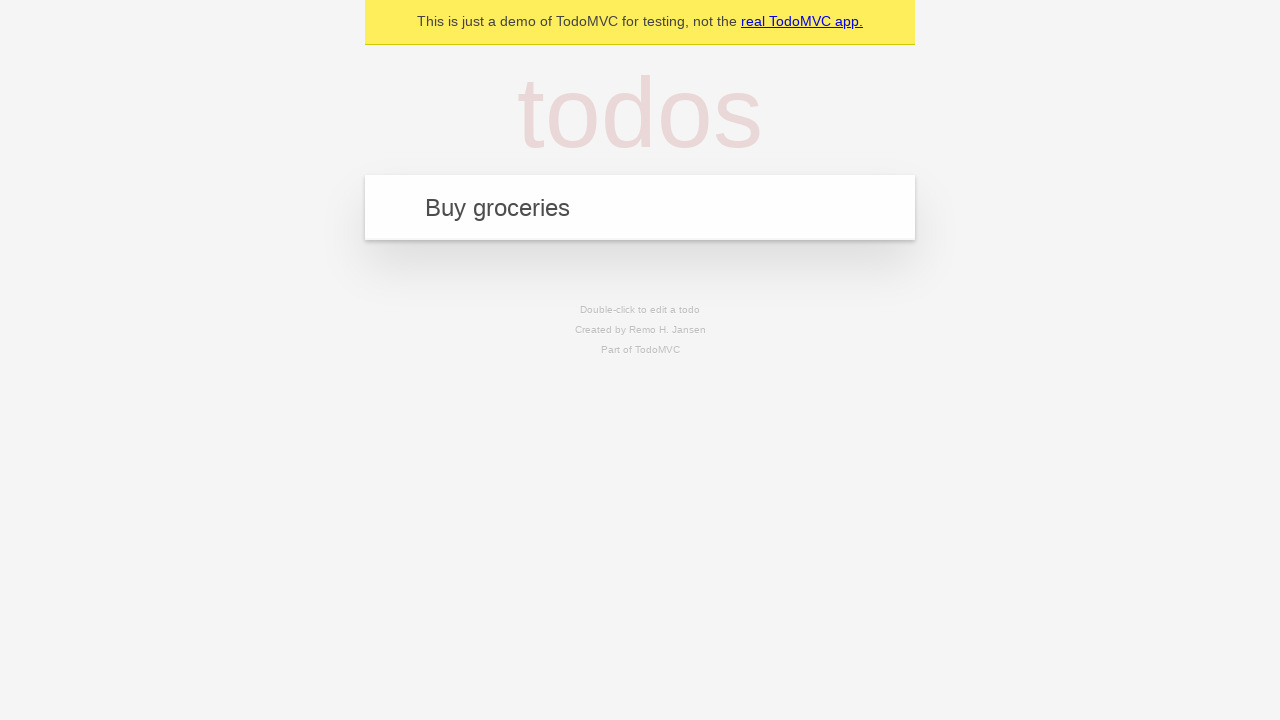

Pressed Enter to add first todo item on .new-todo
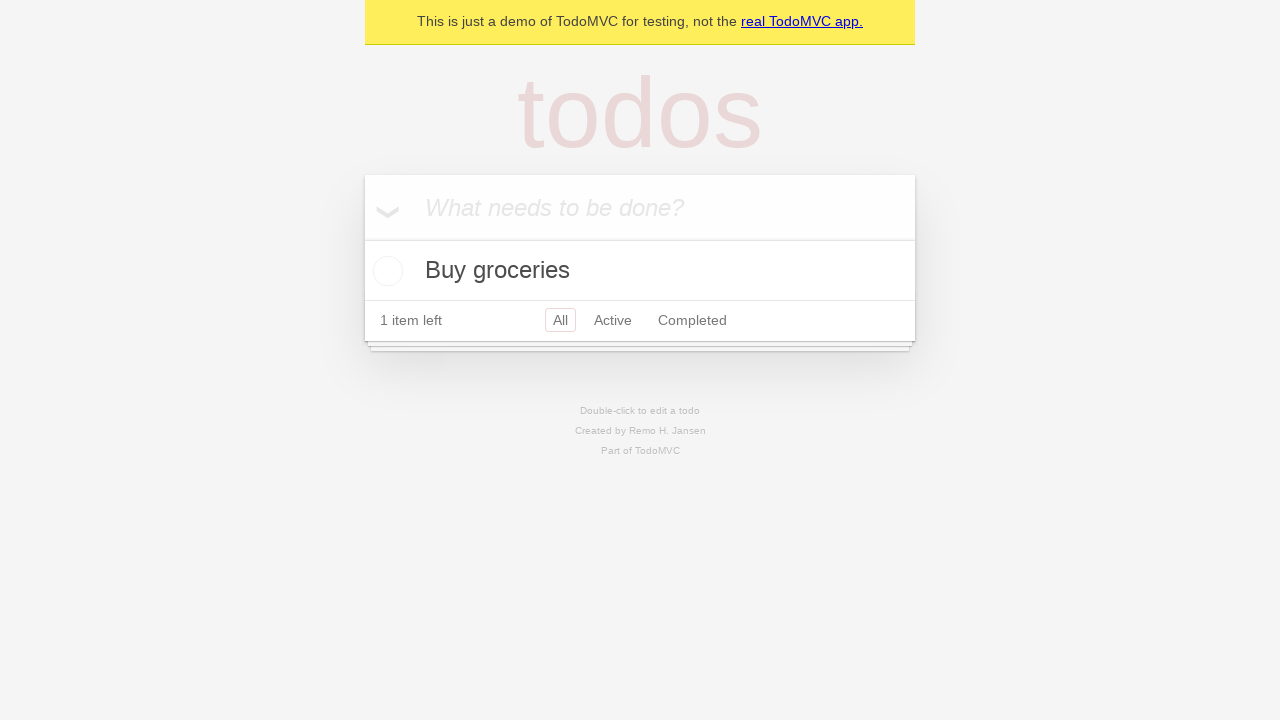

Verified todo count displays 1 item
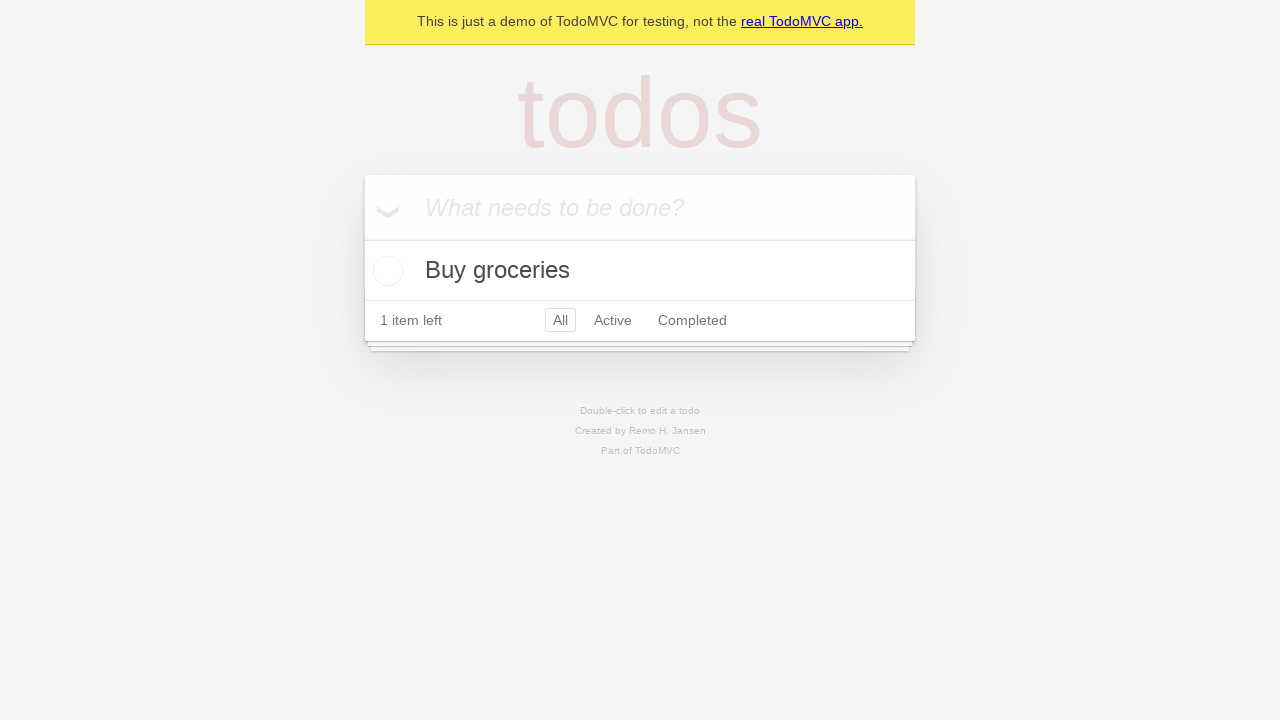

Filled new todo input with 'Walk the dog' on .new-todo
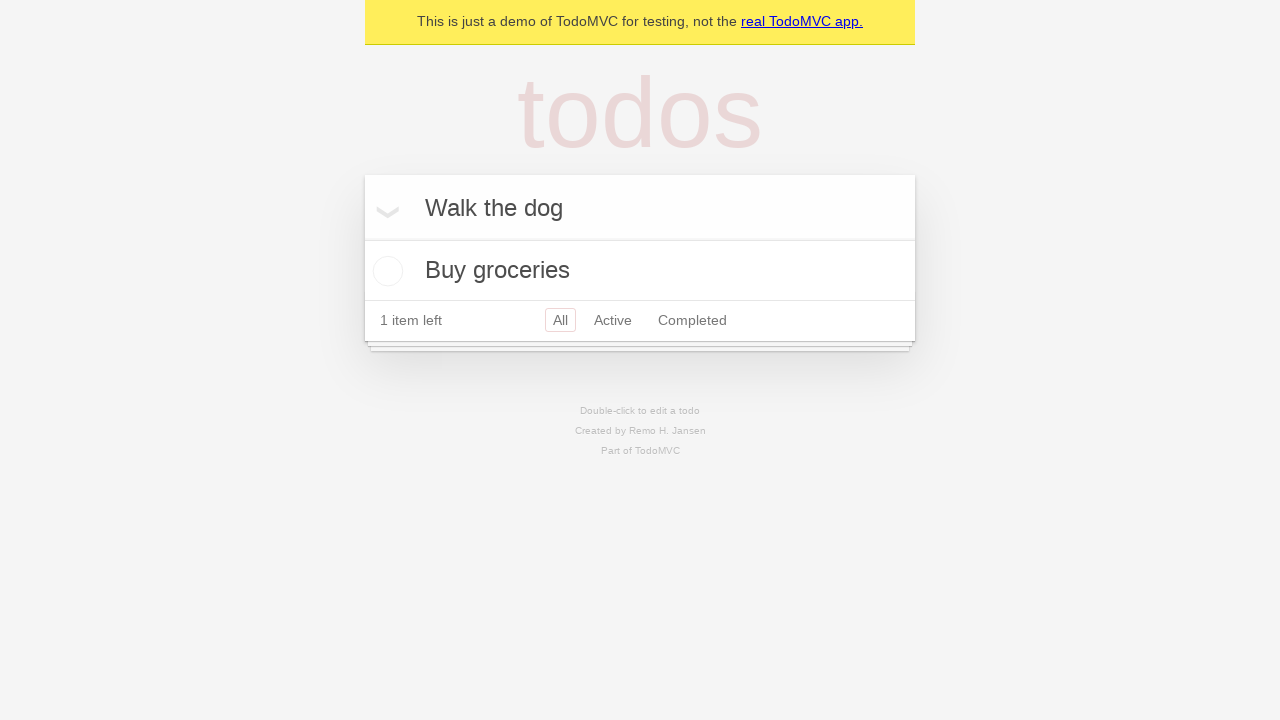

Pressed Enter to add second todo item on .new-todo
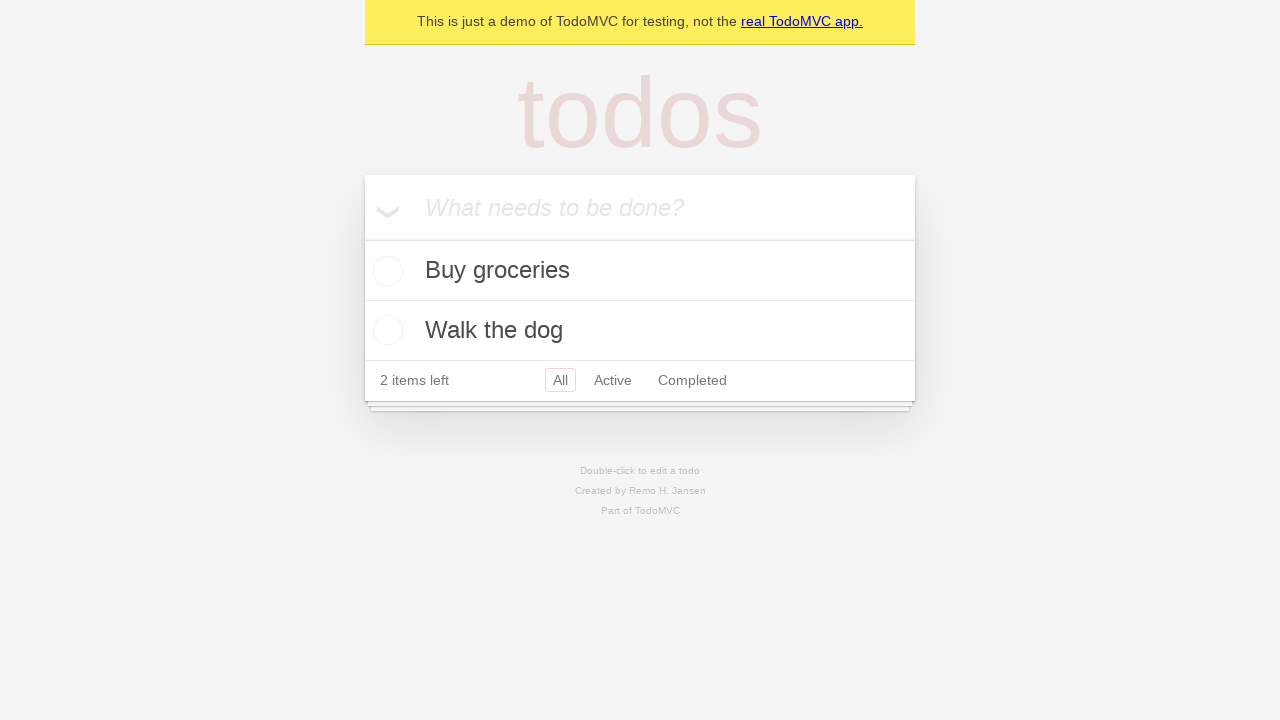

Verified todo count displays 2 items
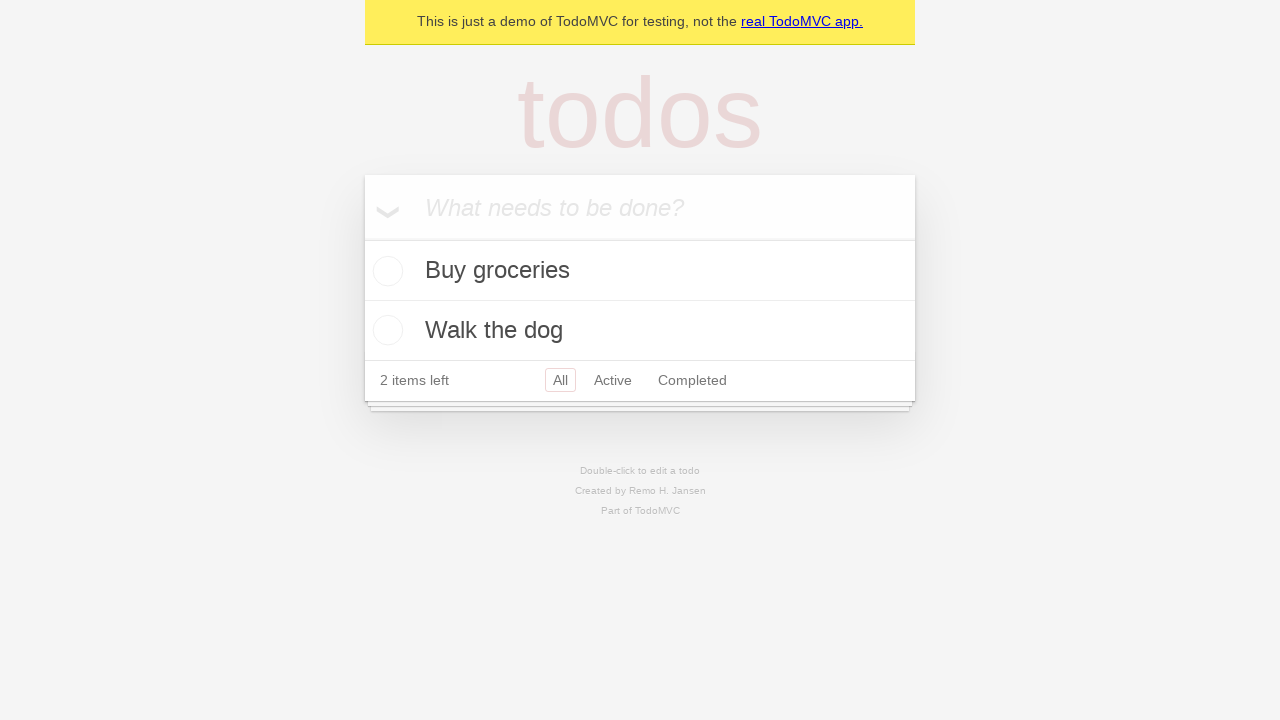

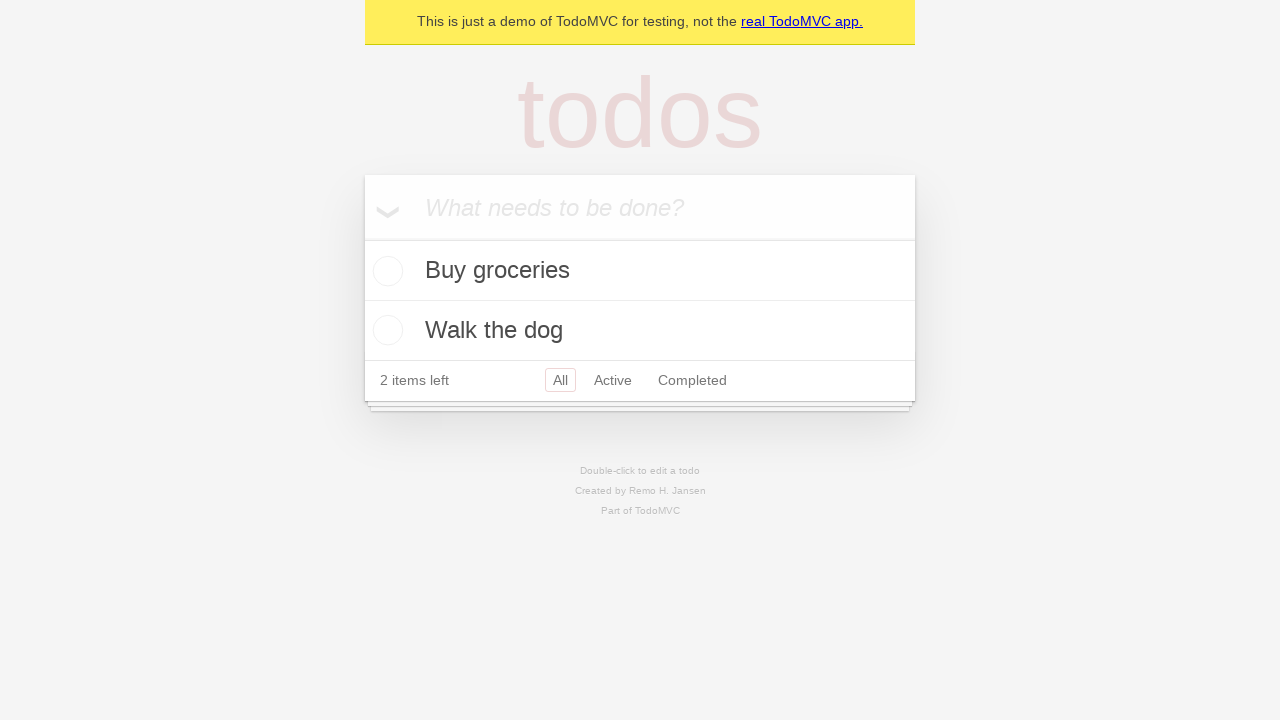